Tests JavaScript alert and confirm dialog handling by filling a name field, triggering an alert, accepting it, then triggering a confirm dialog and dismissing it

Starting URL: https://rahulshettyacademy.com/AutomationPractice/

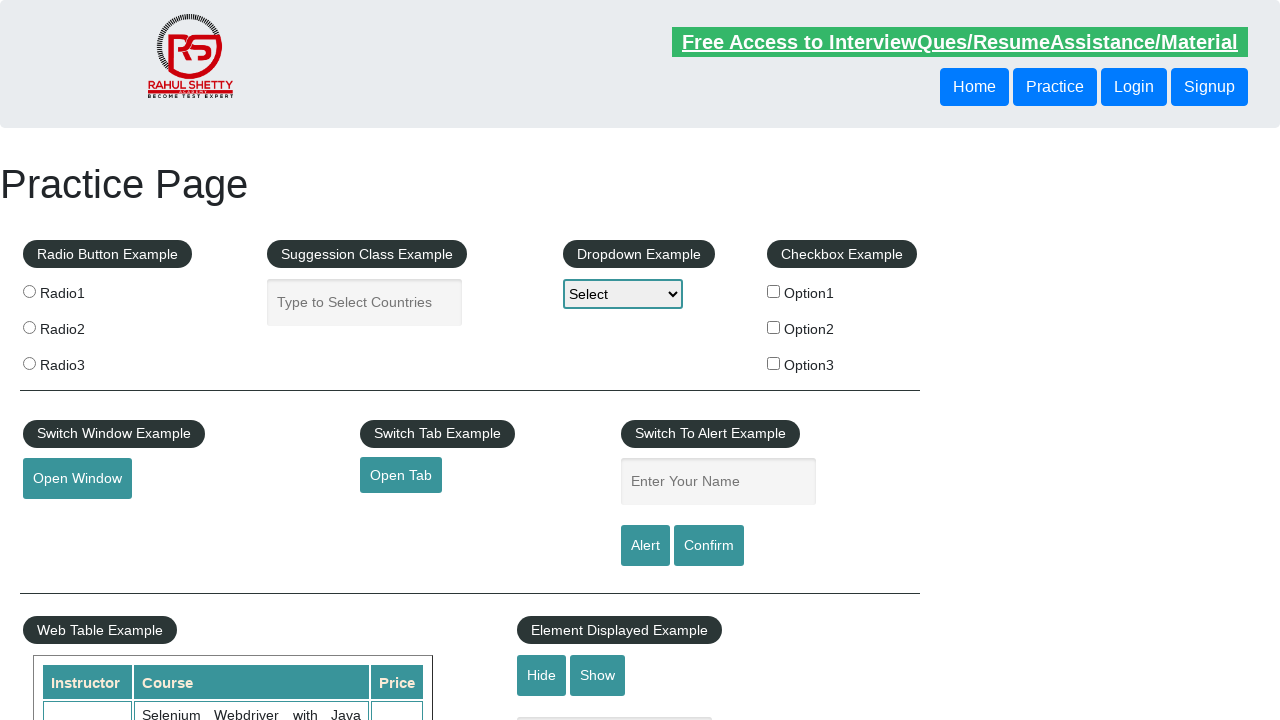

Filled name field with 'Rahul' on #name
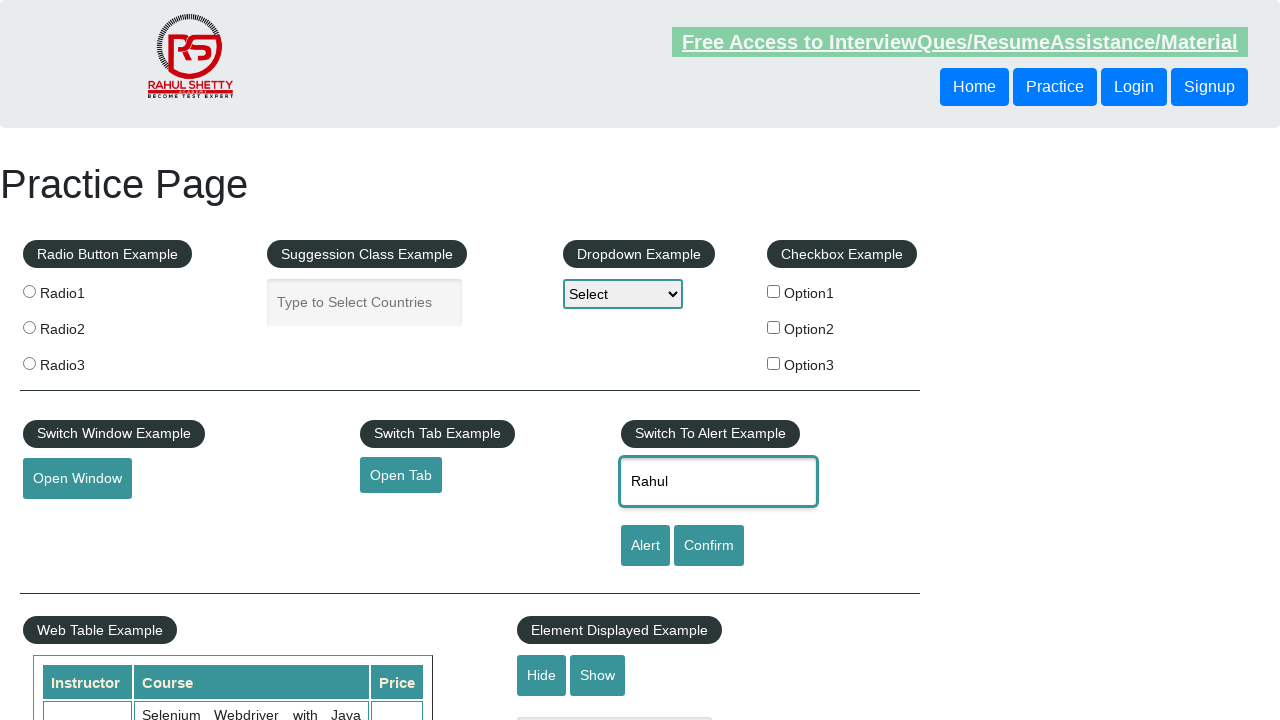

Clicked alert button to trigger JavaScript alert at (645, 546) on [id='alertbtn']
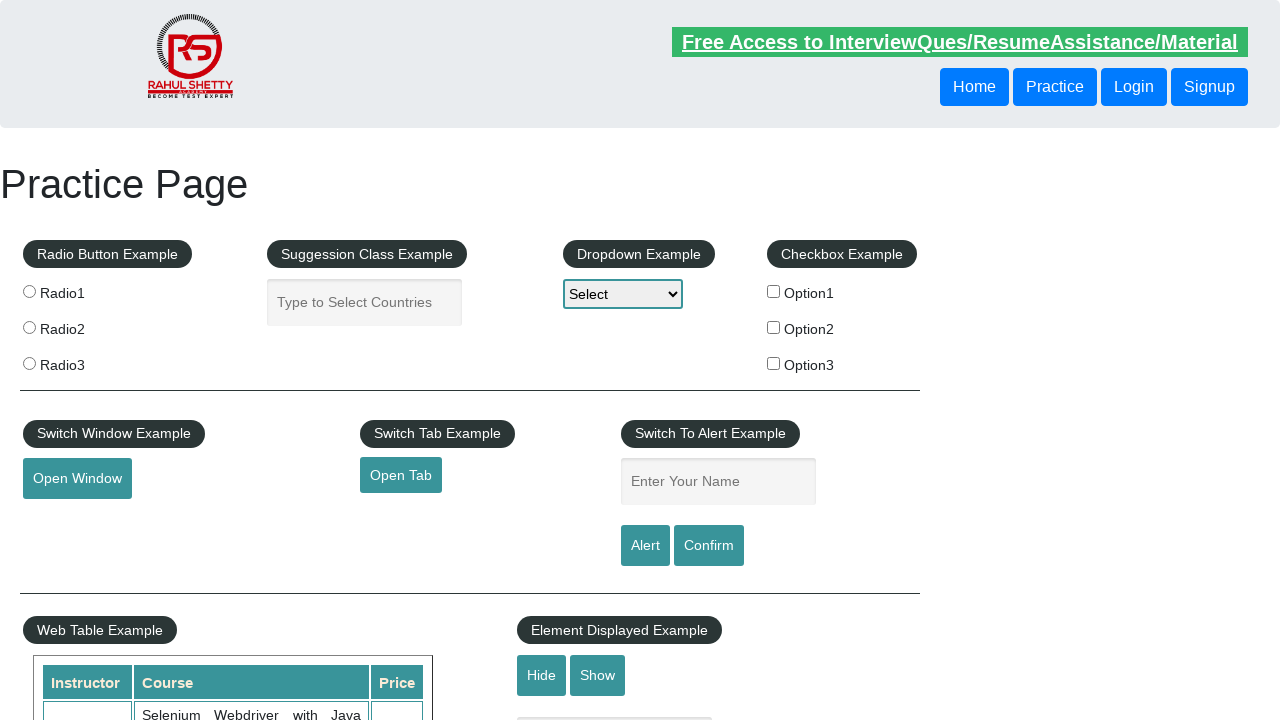

Accepted JavaScript alert dialog at (645, 546) on [id='alertbtn']
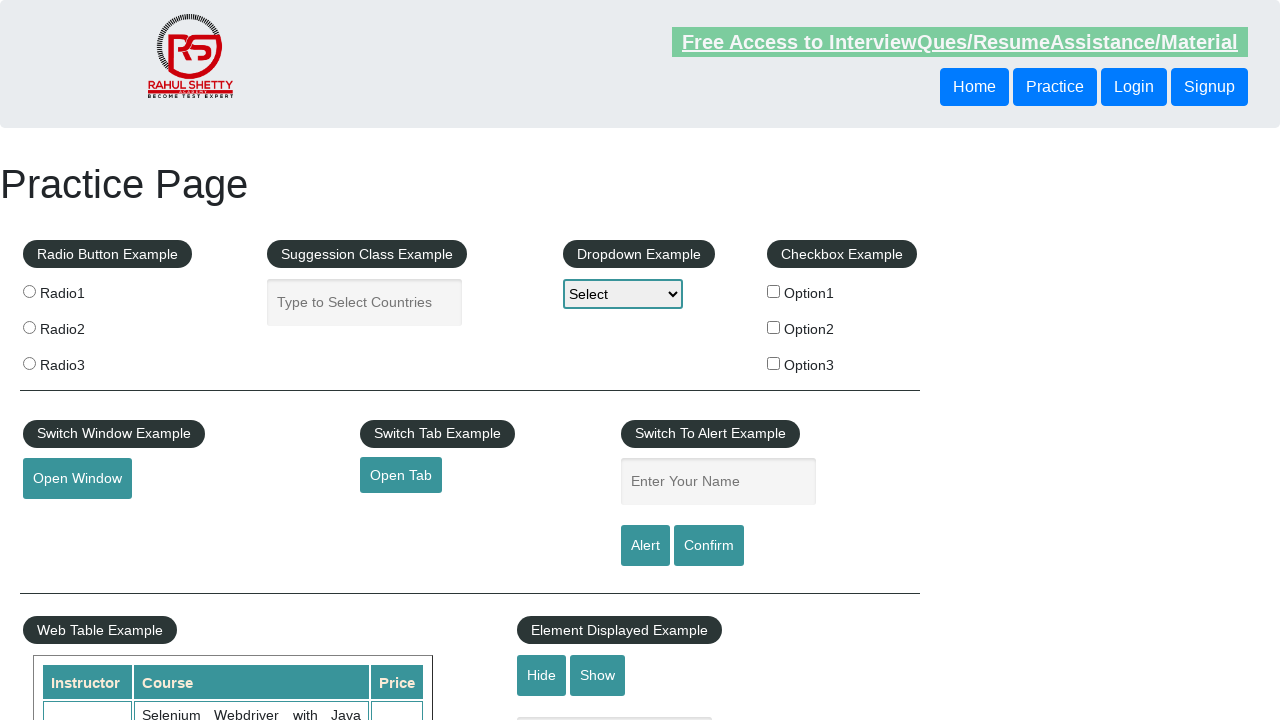

Clicked confirm button and dismissed the confirm dialog at (709, 546) on #confirmbtn
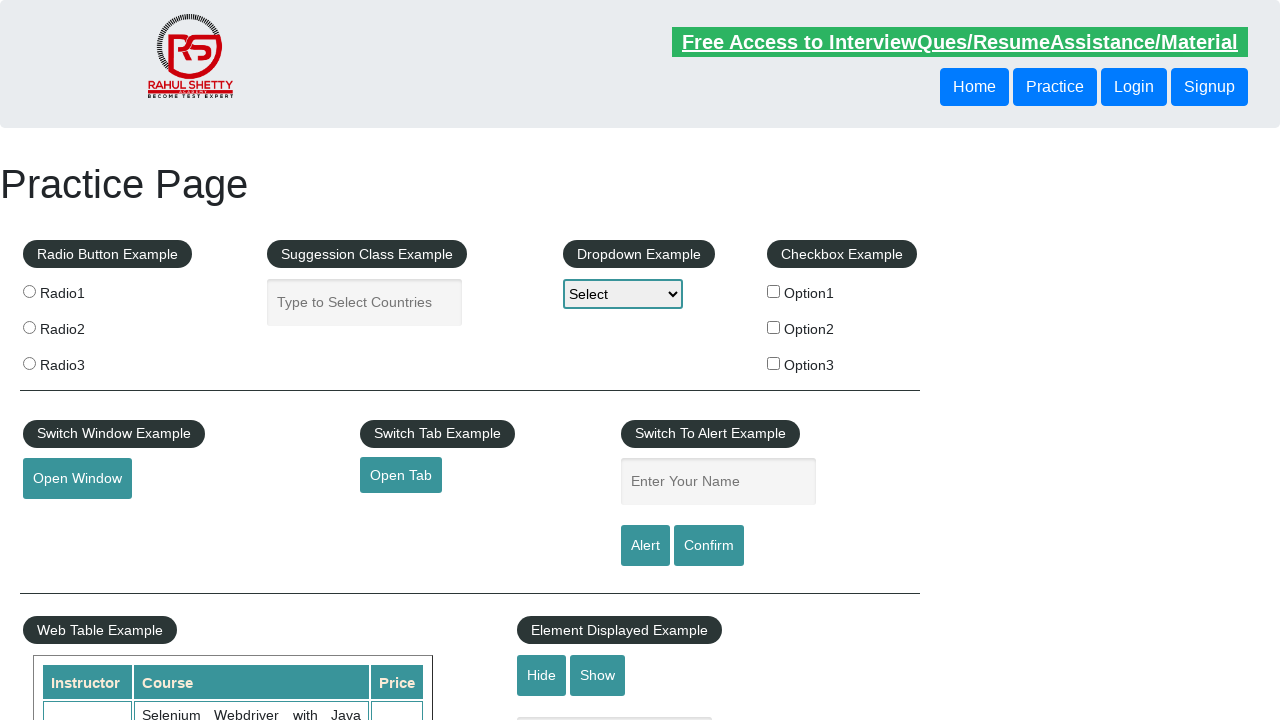

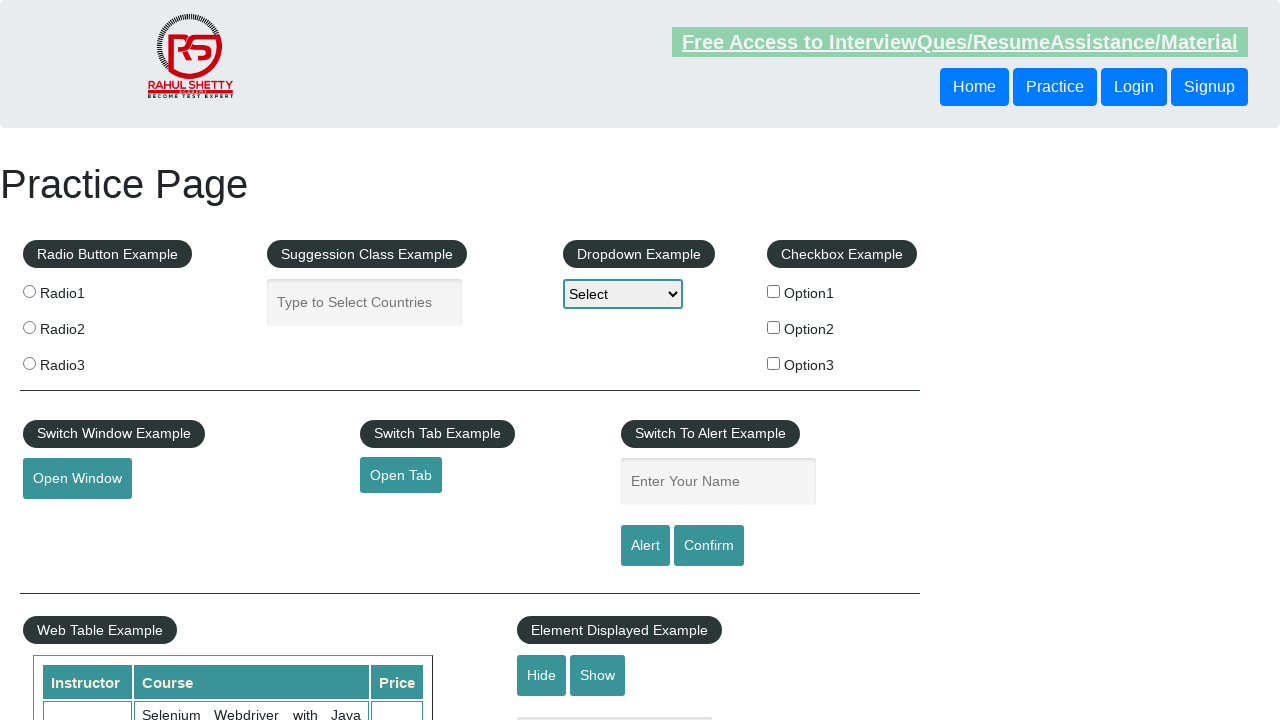